Tests the WIPO Madrid trademark fee calculator by selecting language, origin country, number of classes, color option, and designation countries, then triggering fee calculation.

Starting URL: https://madrid.wipo.int/feecalcapp/home.xhtml

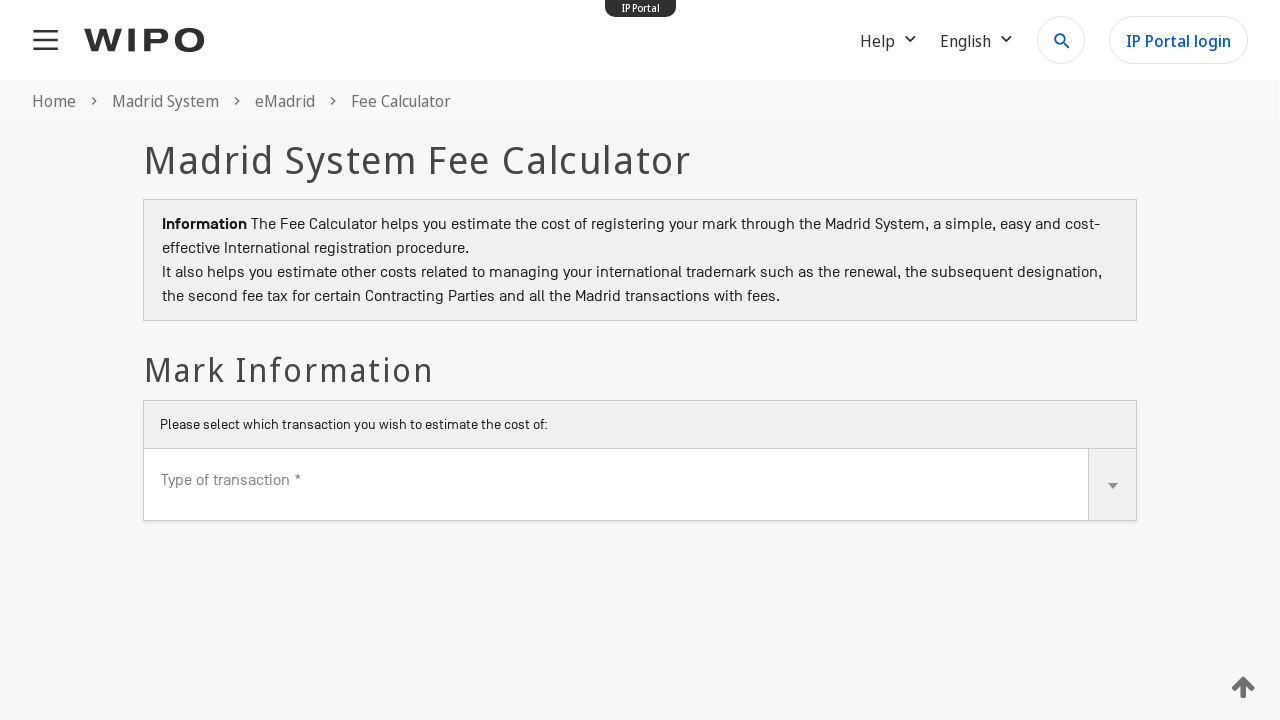

Language dropdown selector became available
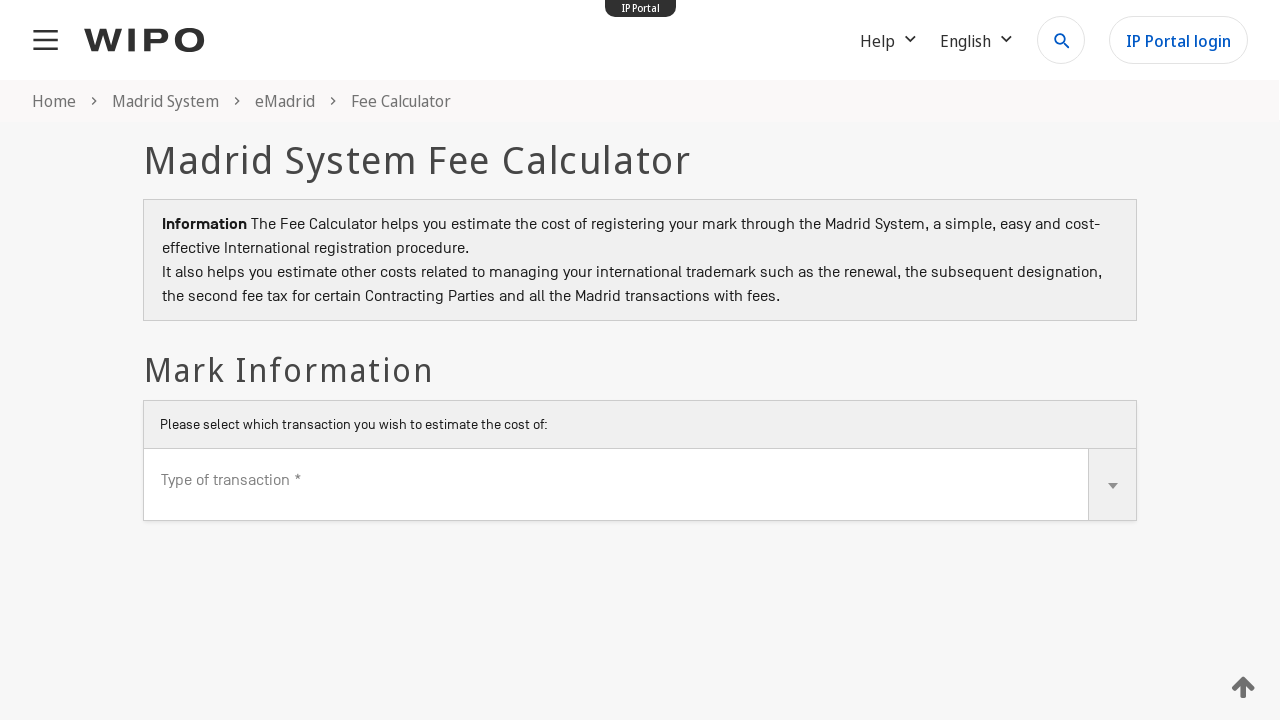

Set language to English
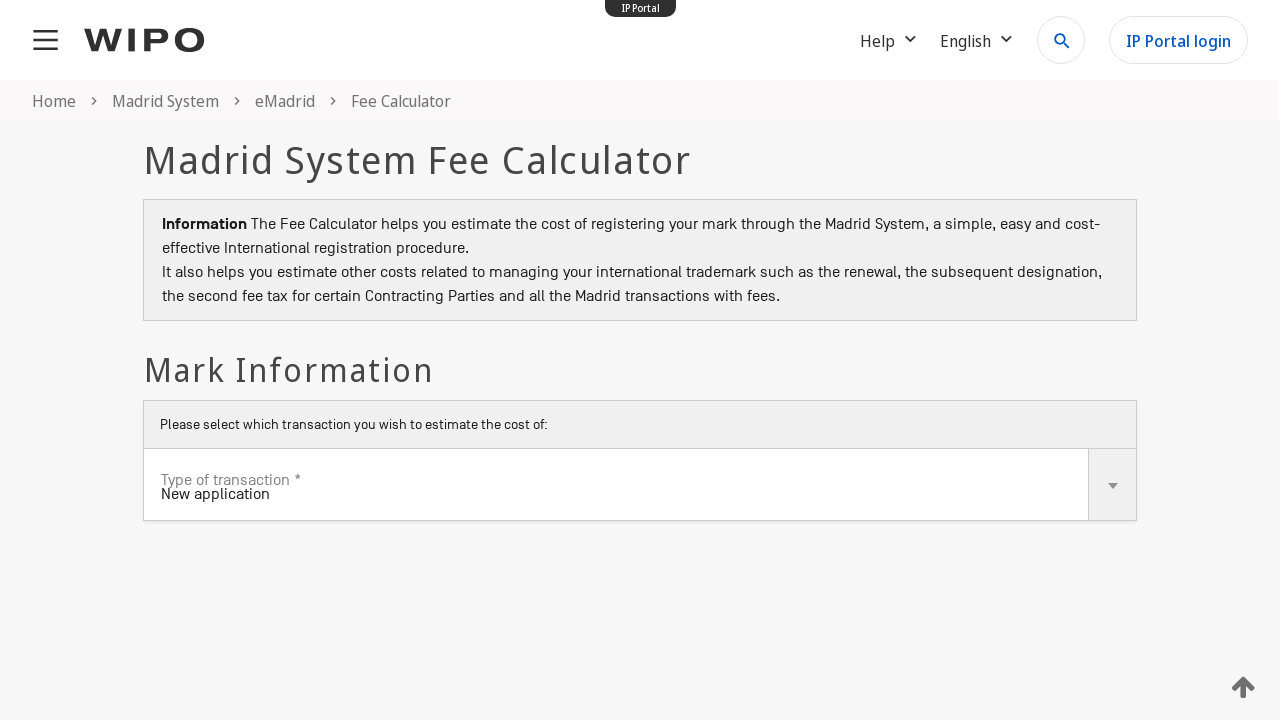

Origin country dropdown selector became available
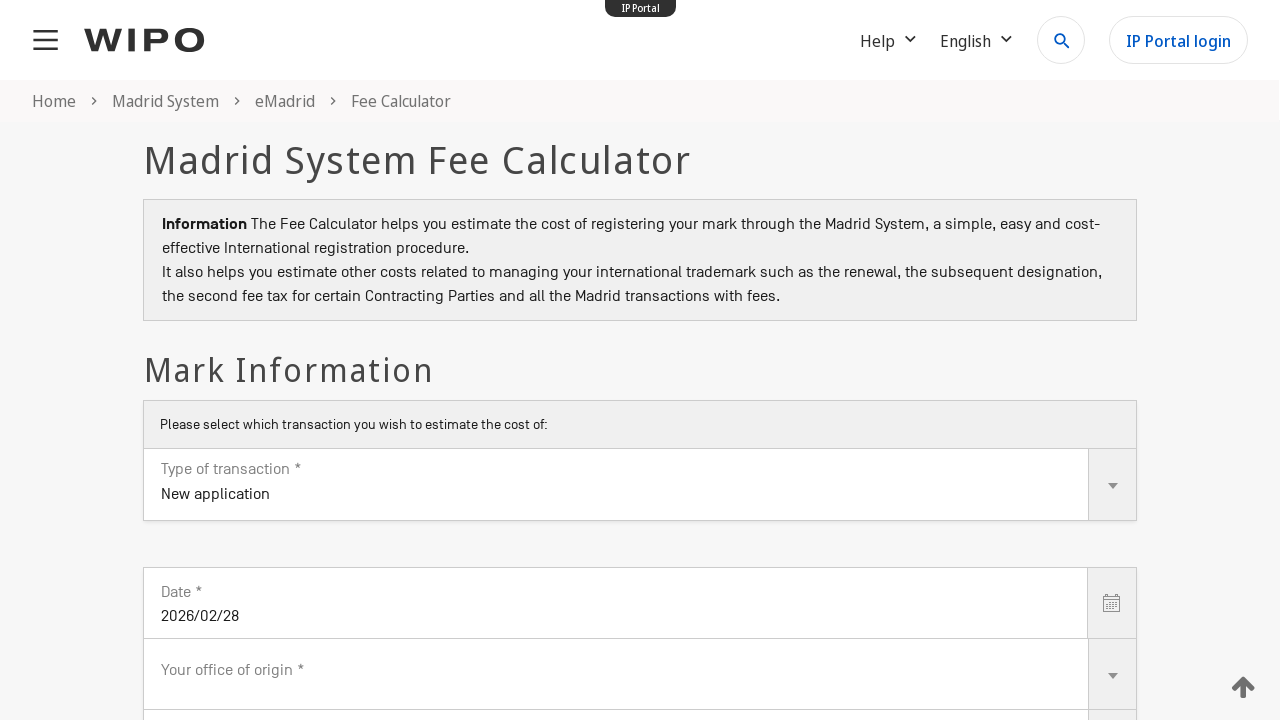

Set origin country to Russia
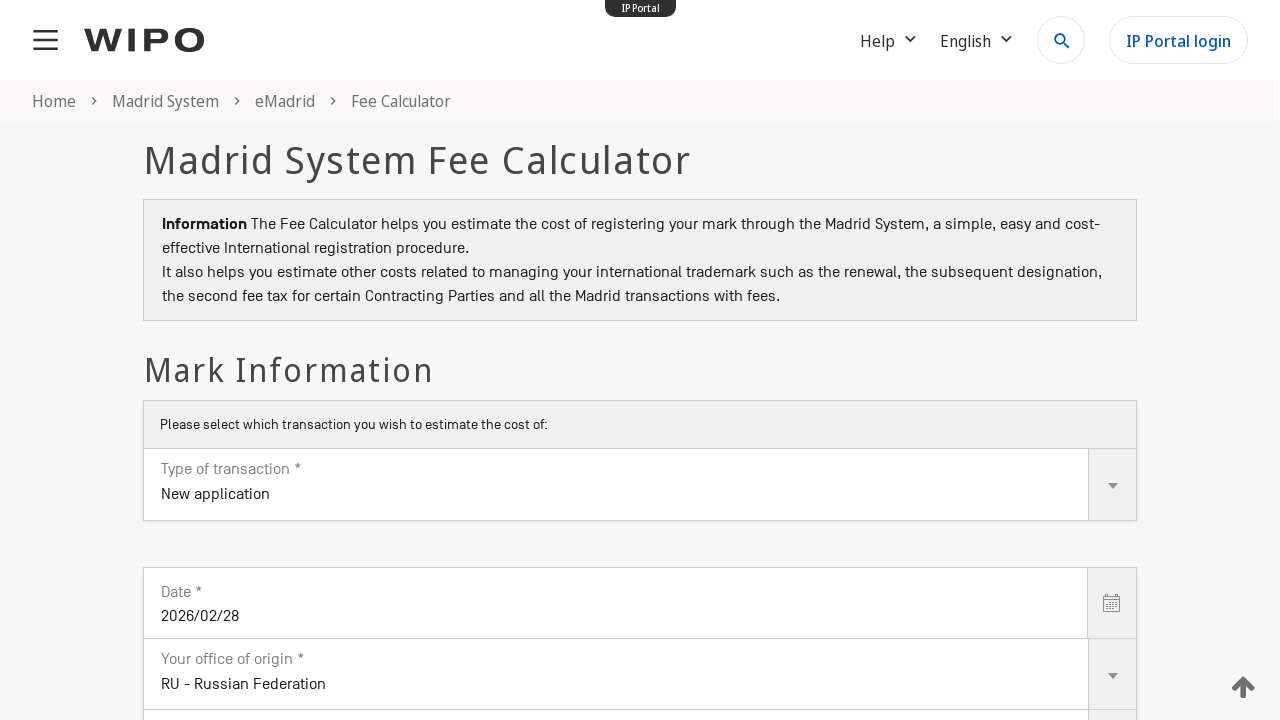

Waited 1 second for page processing
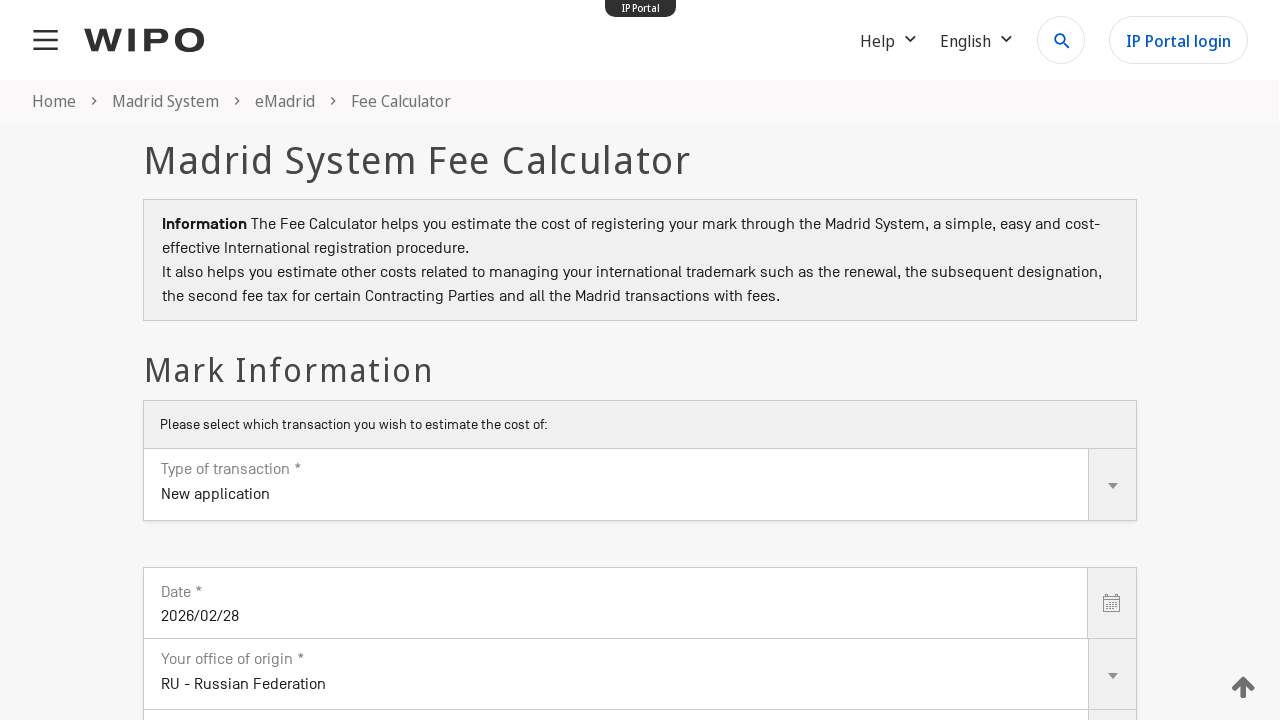

Set number of classes to 3
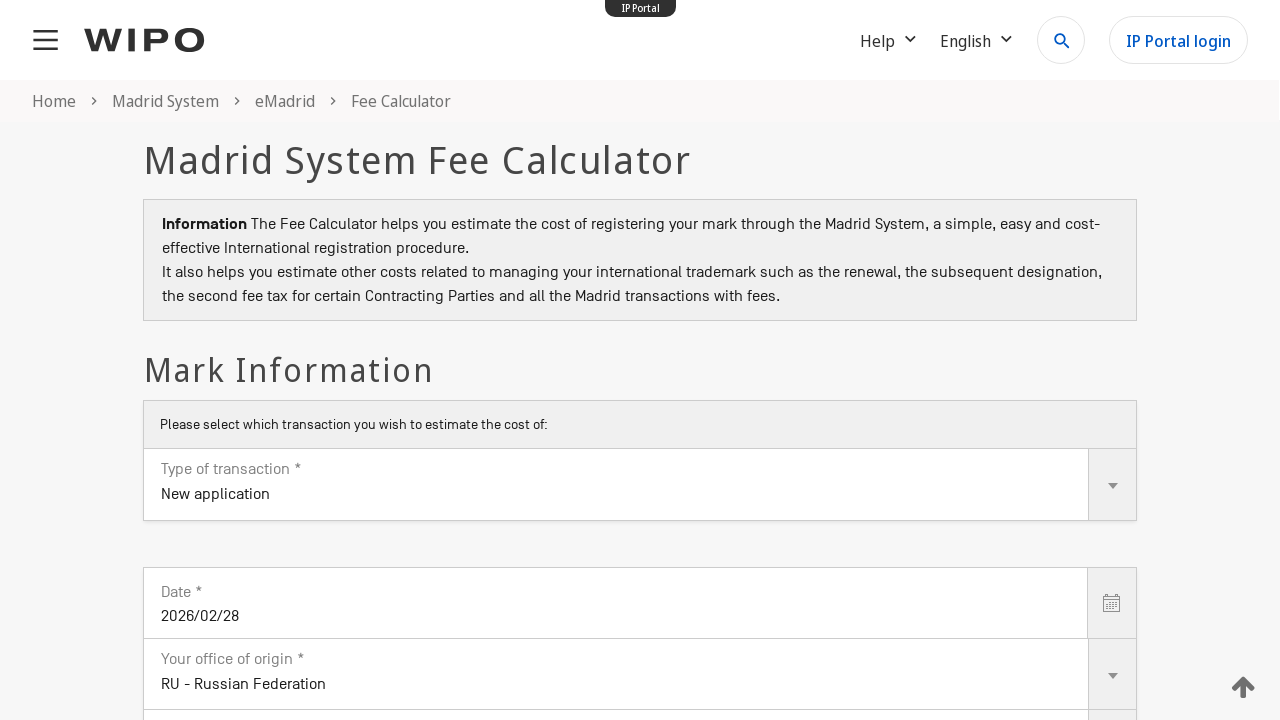

Waited 2 seconds for page processing
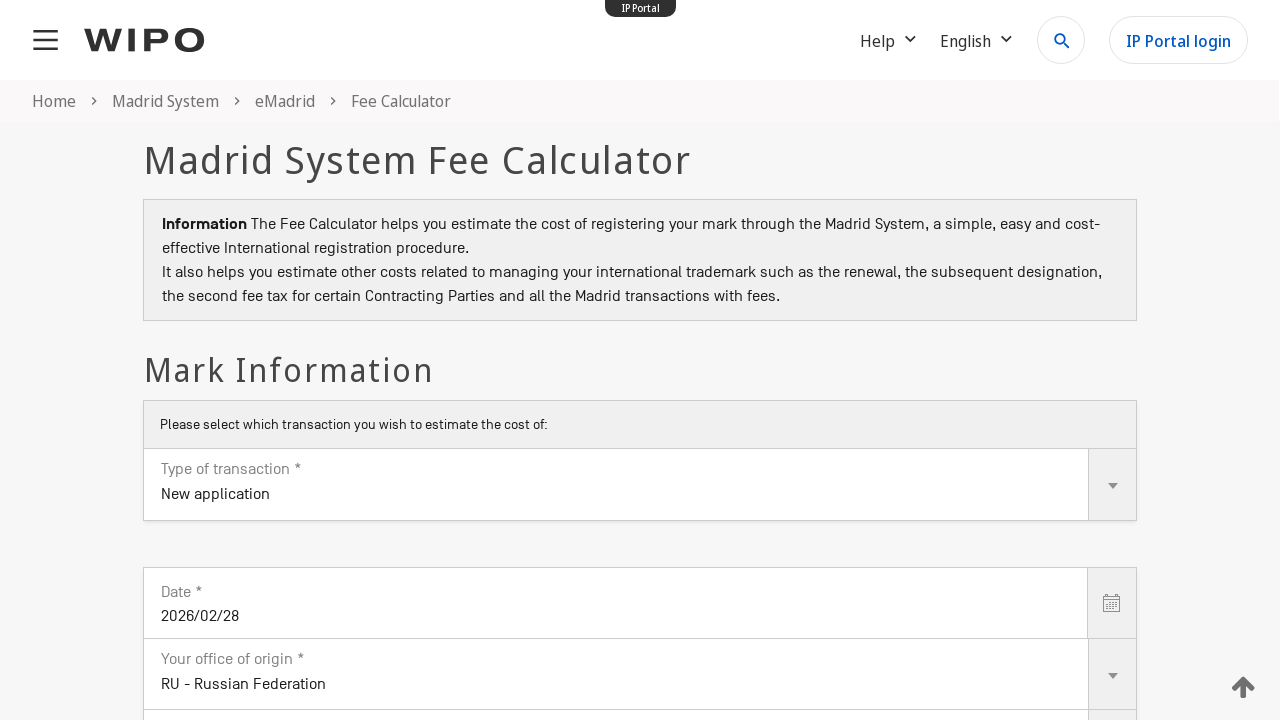

Color checkbox became available
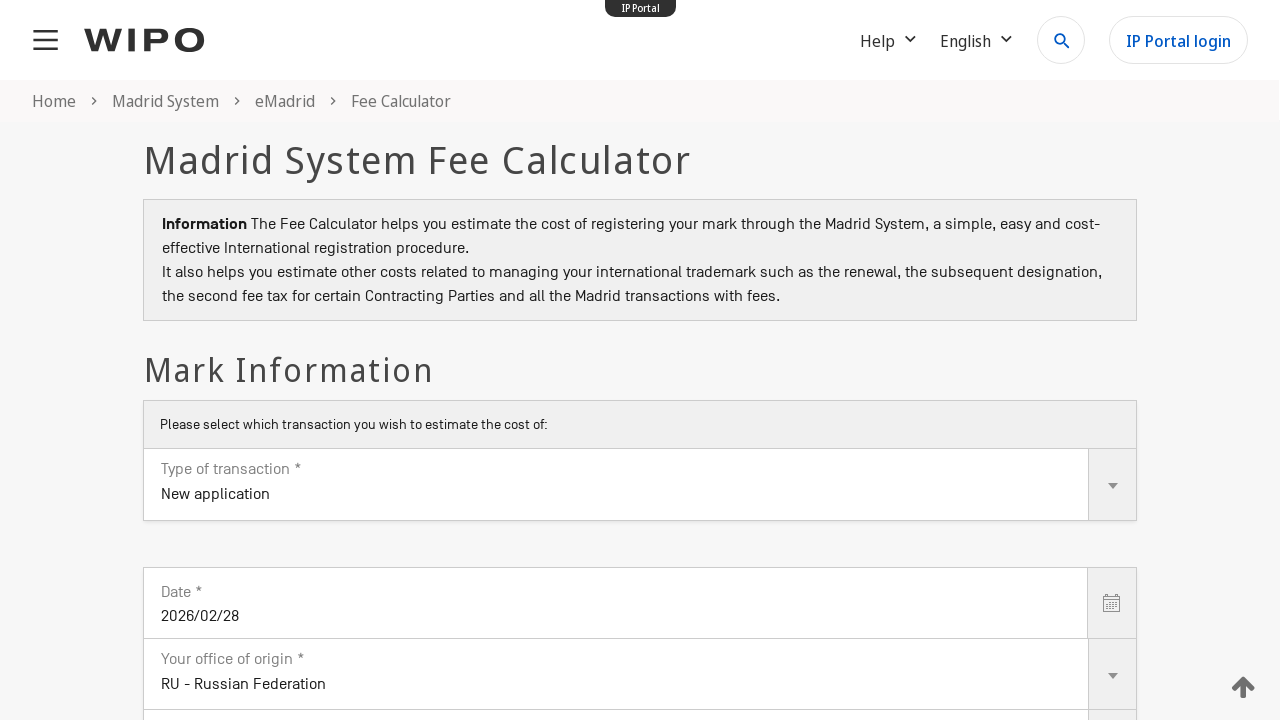

Clicked color checkbox to select color trademark option at (168, 360) on #feeForm\:j_idt263\:input
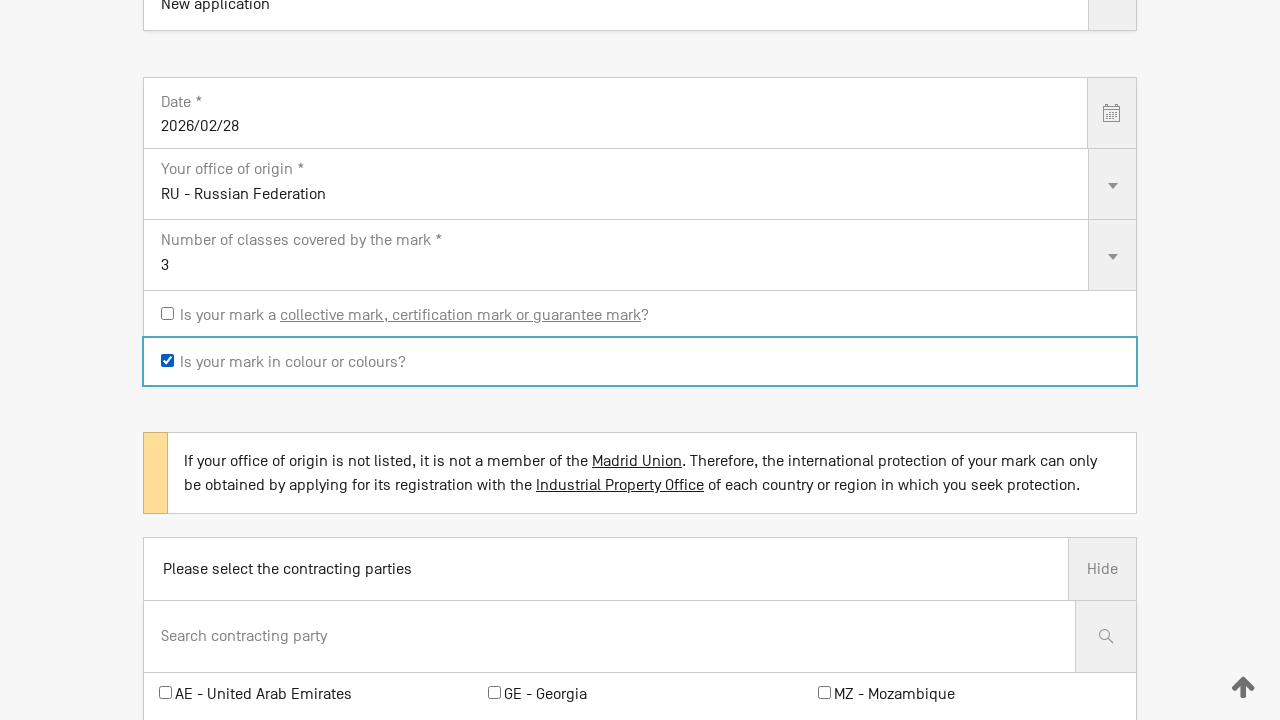

Waited 3 seconds for color option processing
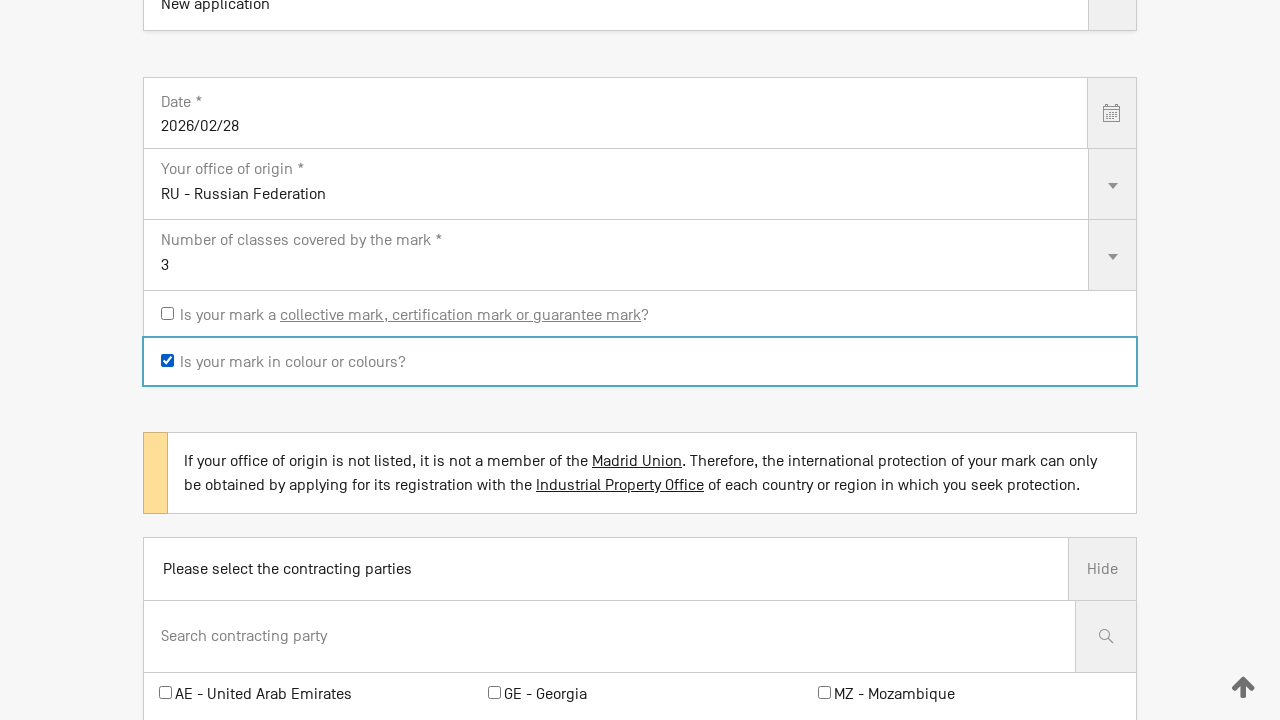

Added data-code attribute to country checkboxes for US selection
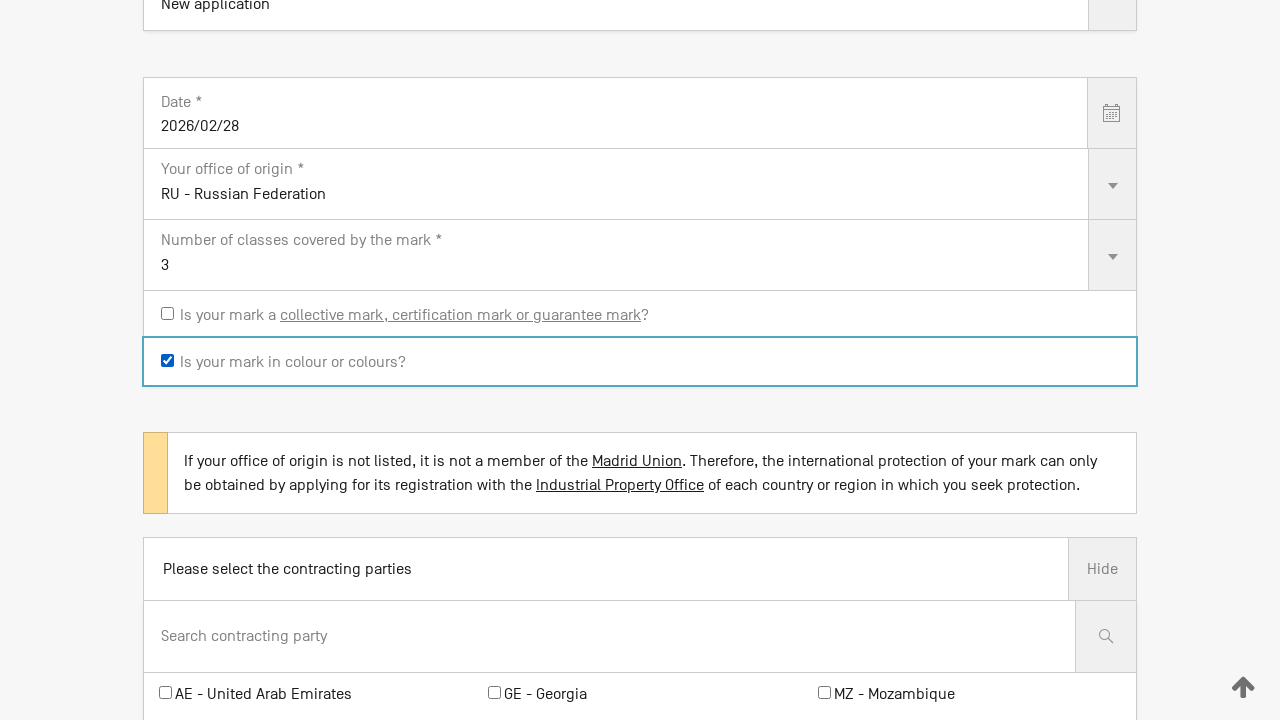

Selected designation country US at (824, 361) on input[data-code="US"]
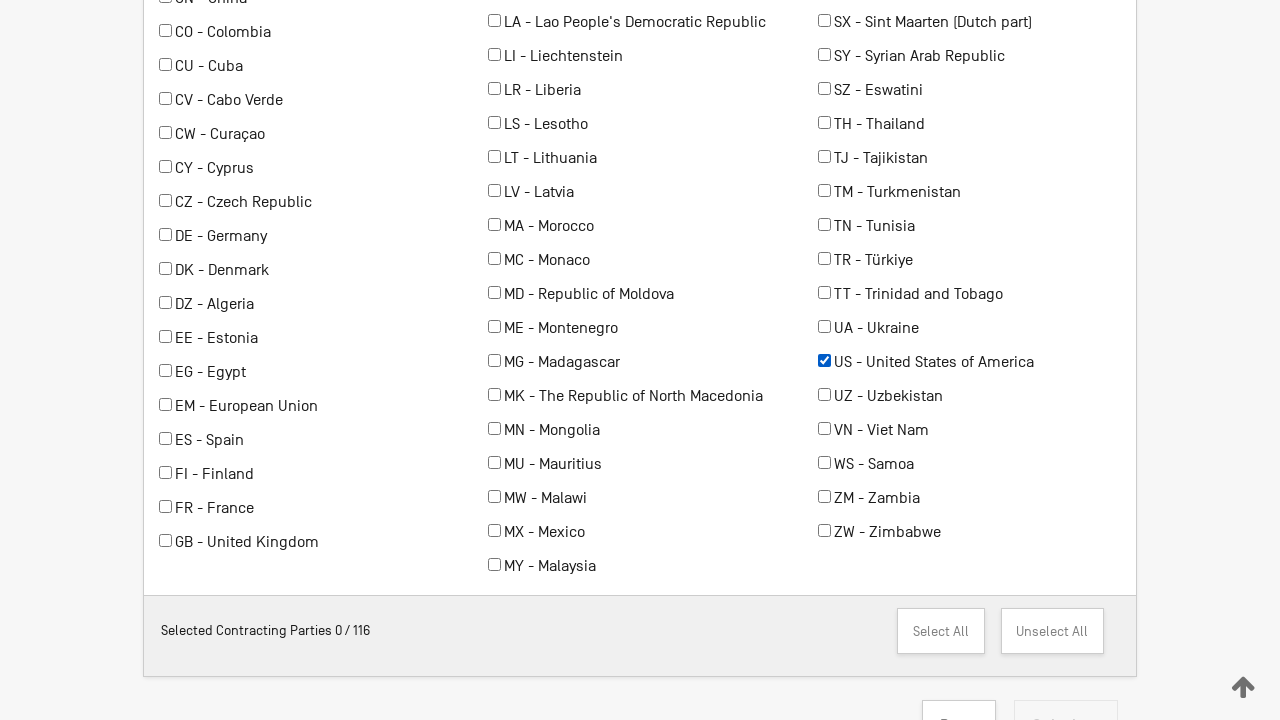

Waited 2 seconds after selecting US
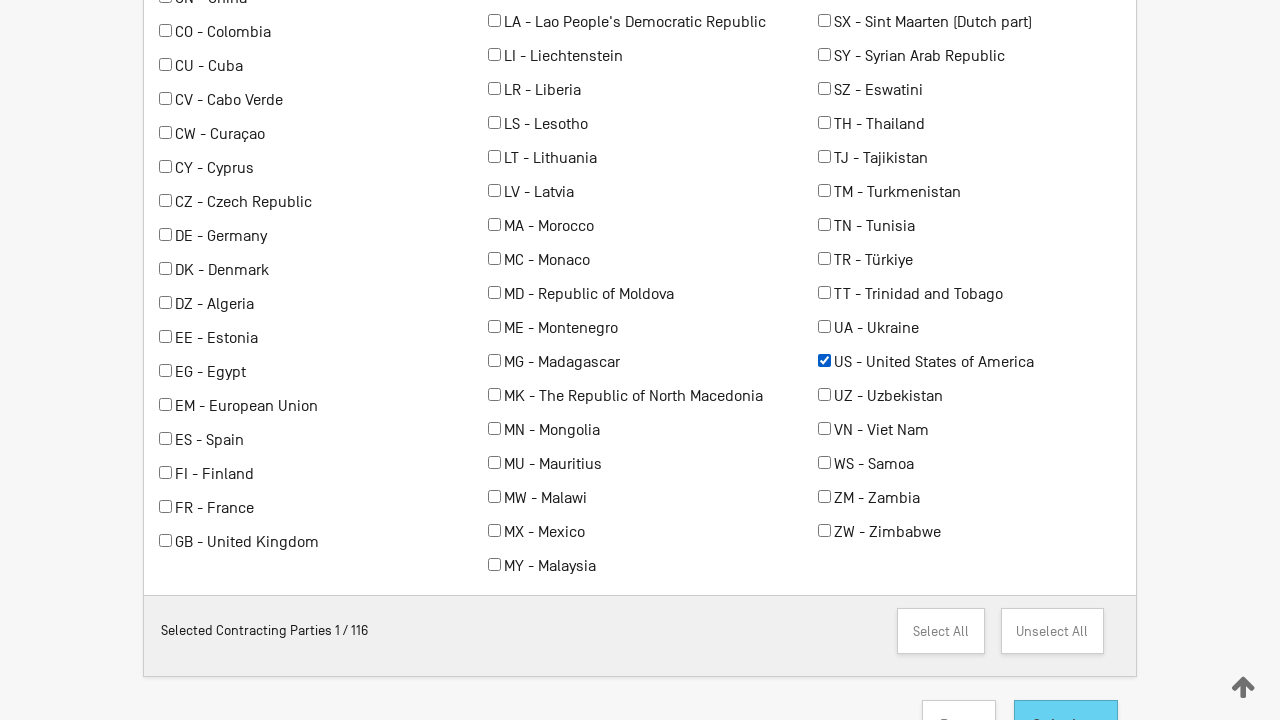

Added data-code attribute to country checkboxes for DE selection
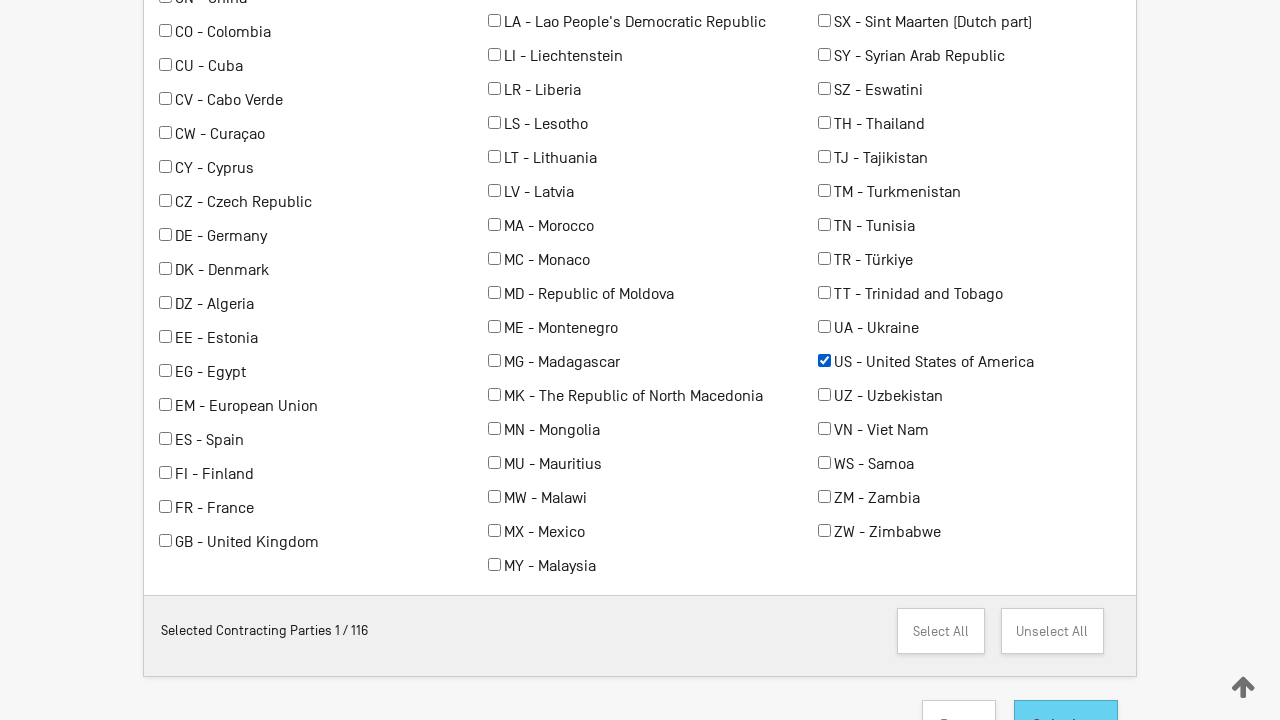

Selected designation country DE at (166, 235) on input[data-code="DE"]
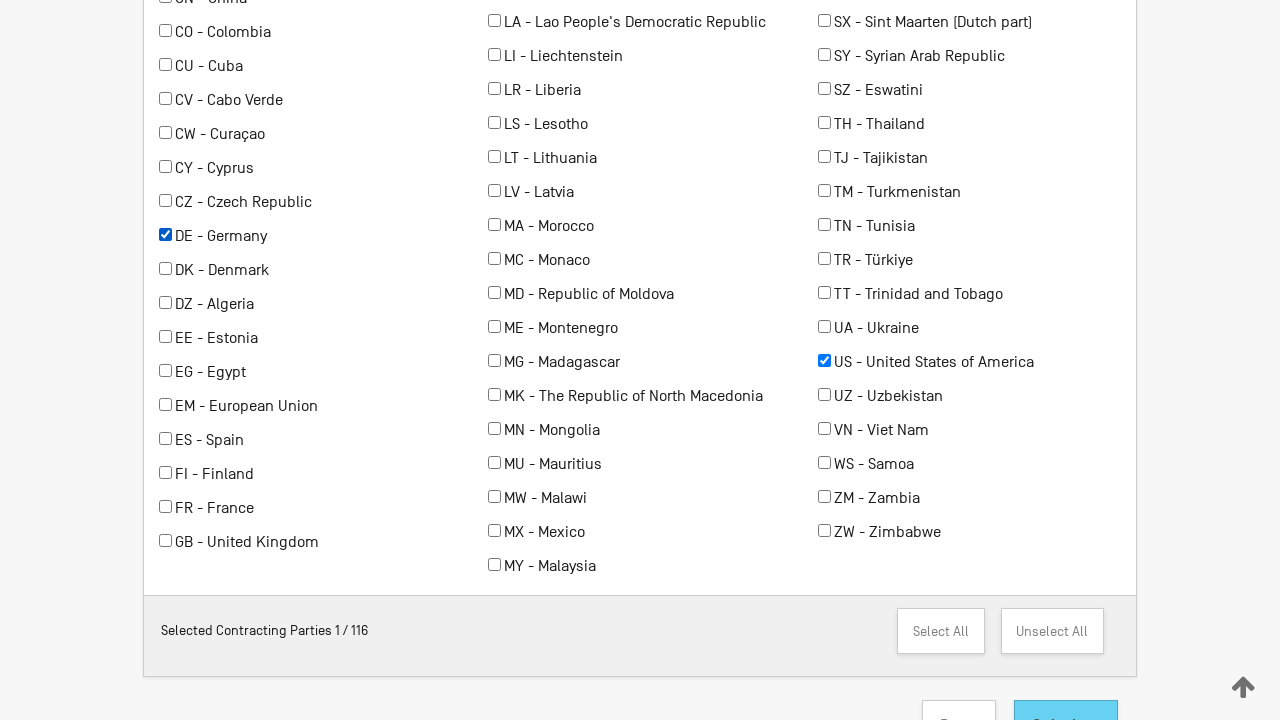

Waited 2 seconds after selecting DE
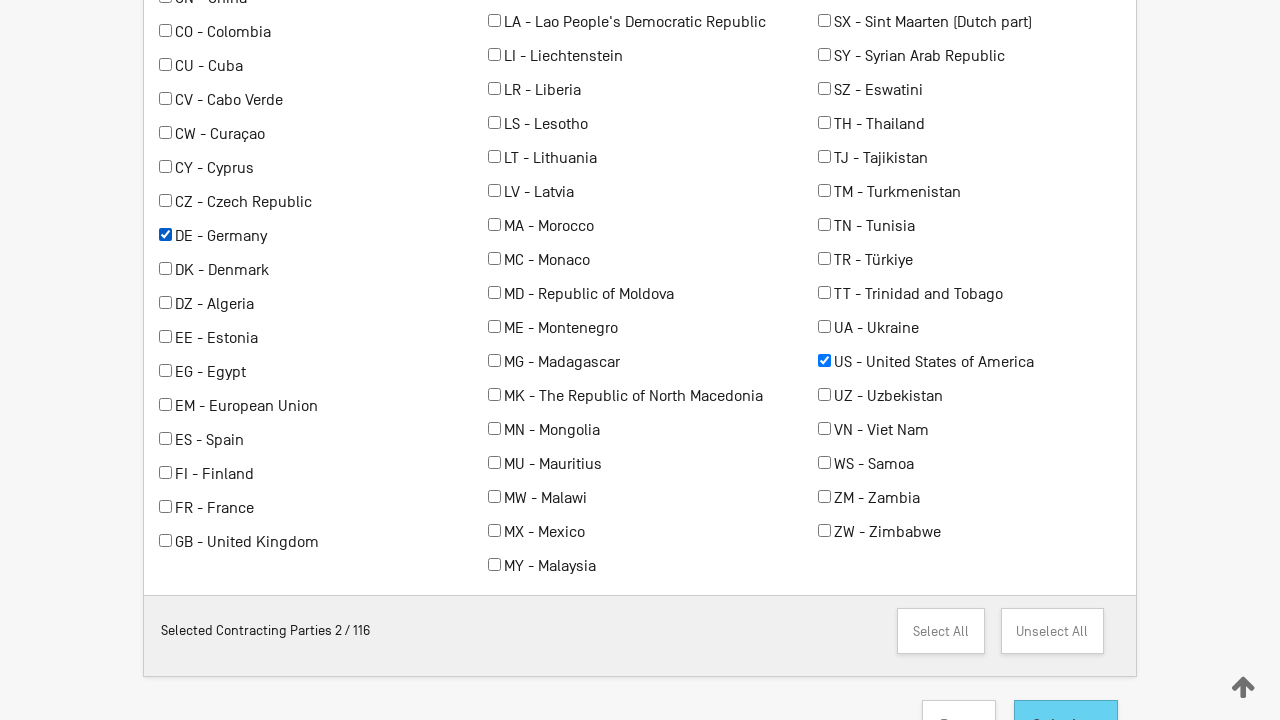

Clicked calculate button to trigger fee calculation
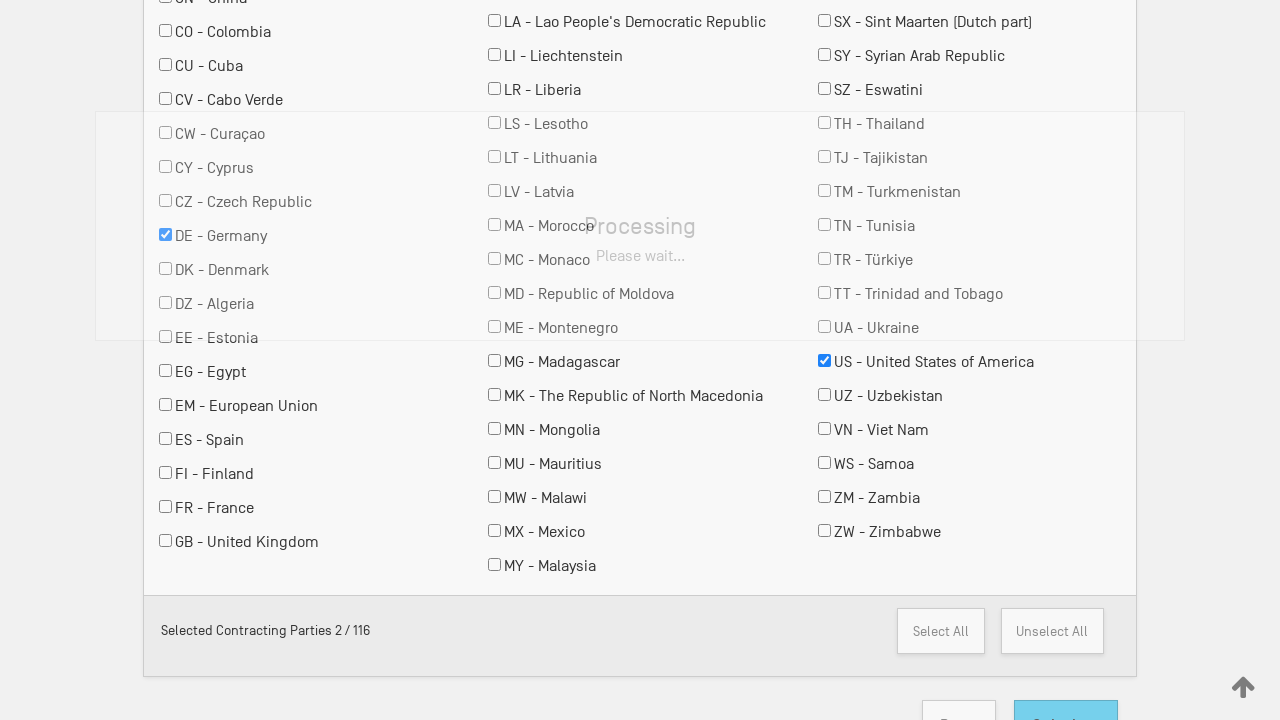

Fee calculation results appeared on page
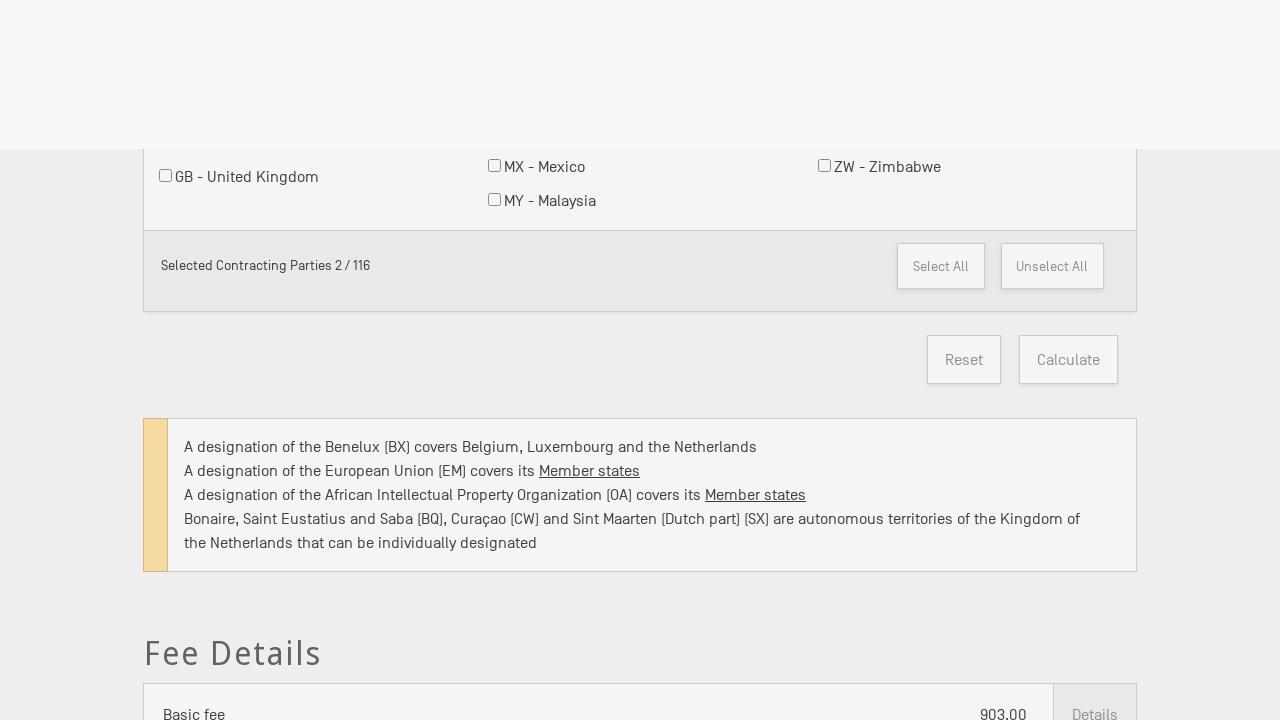

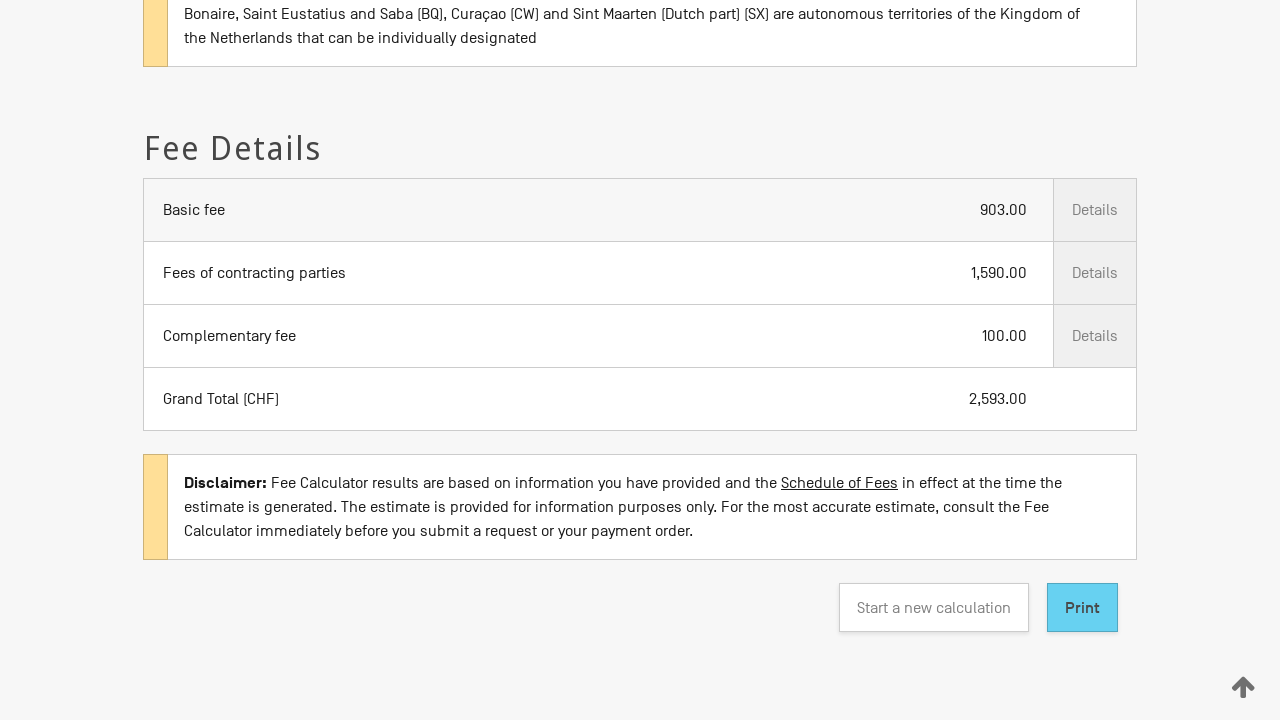